Tests dynamic controls by clicking buttons to toggle checkbox visibility and input field enabled state, verifying the state changes.

Starting URL: http://the-internet.herokuapp.com/dynamic_controls

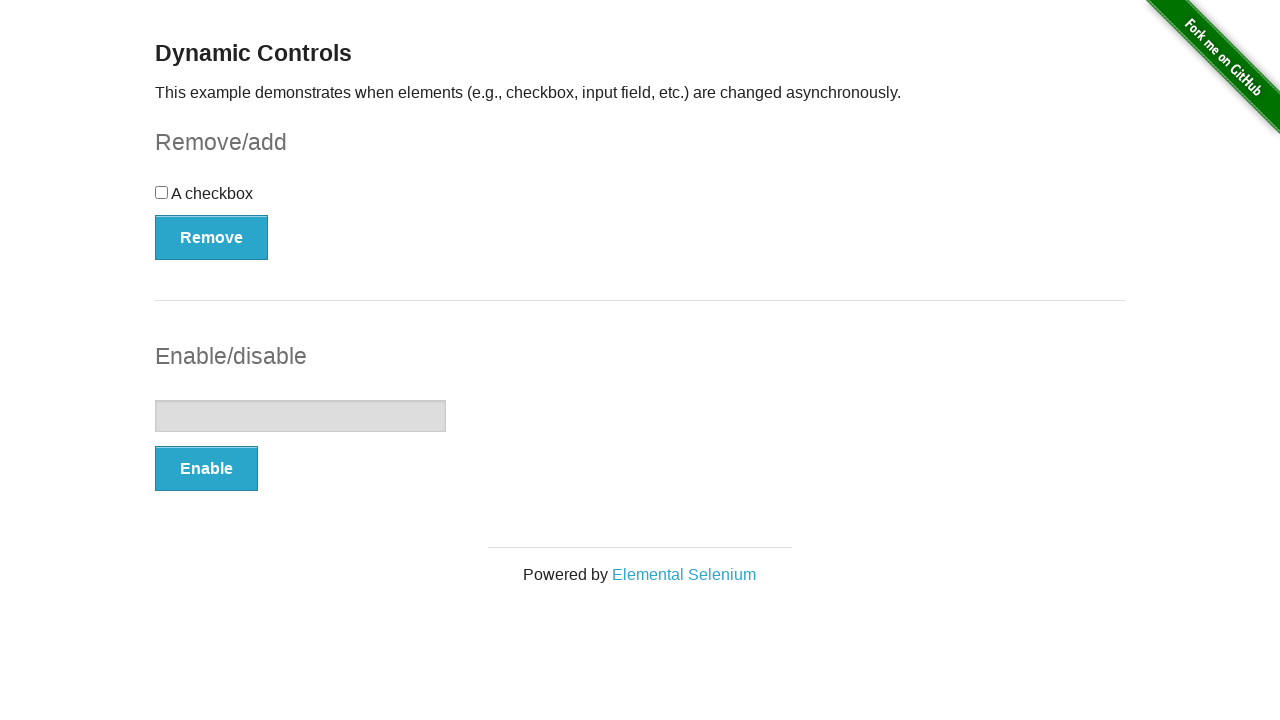

Clicked Remove button to toggle checkbox visibility at (212, 237) on [onclick='swapCheckbox()']
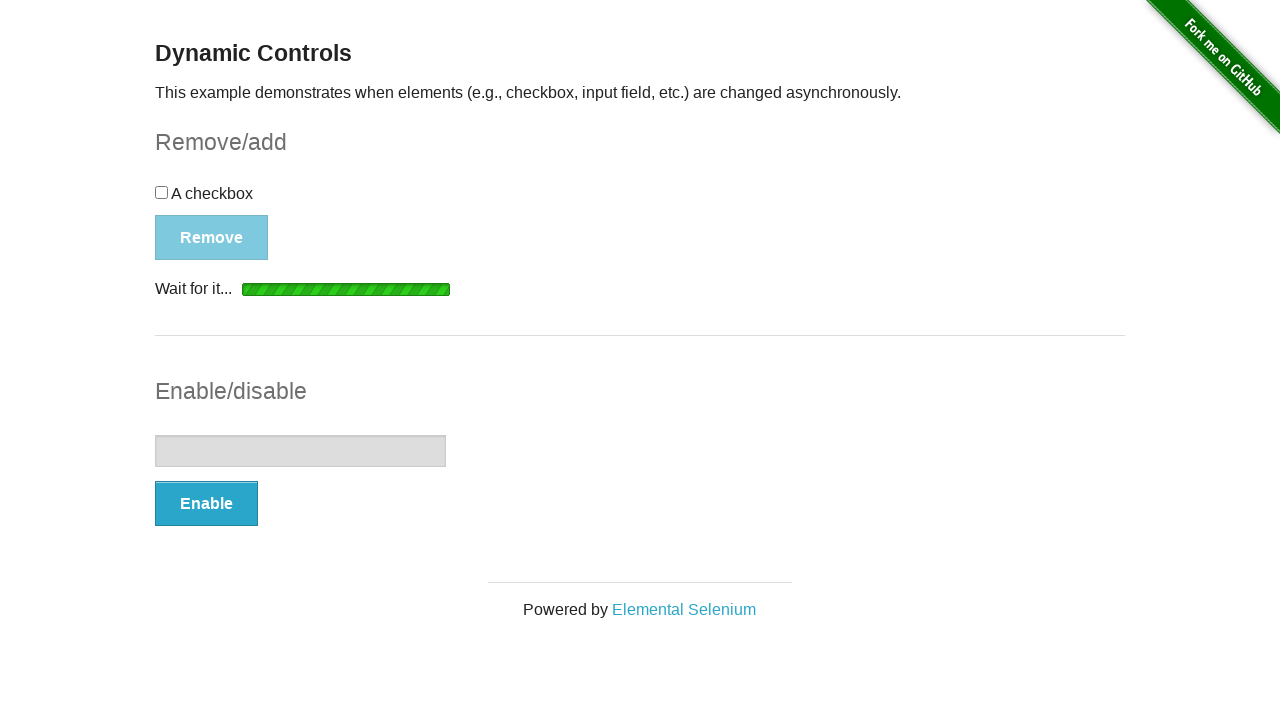

Checkbox removal message appeared
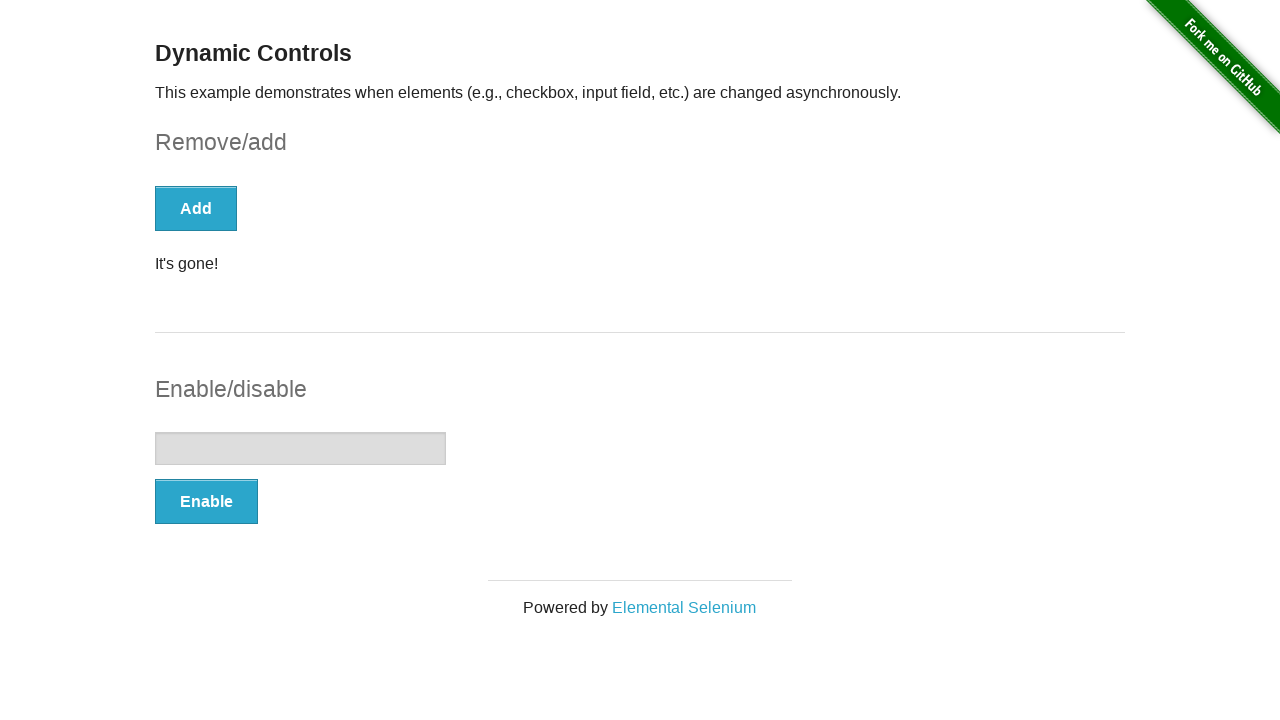

Remove button disappeared after checkbox was toggled
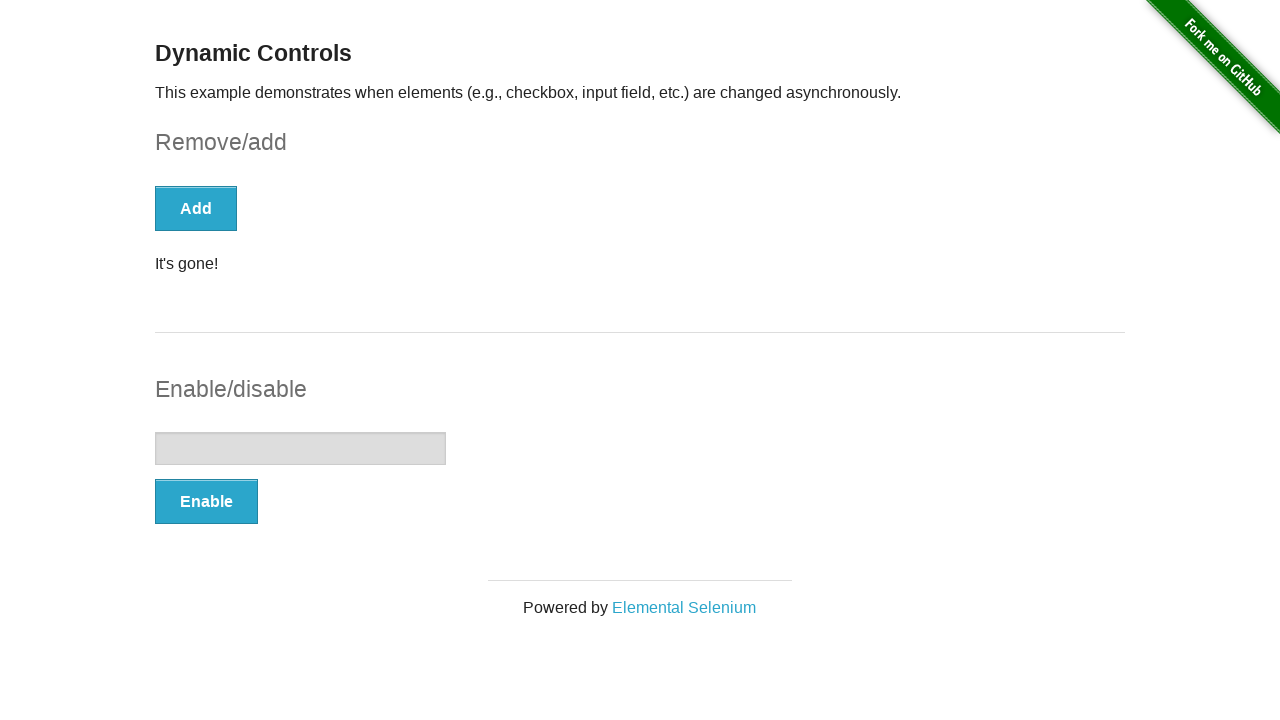

Clicked Enable button to toggle input field enabled state at (206, 501) on [onclick='swapInput()']
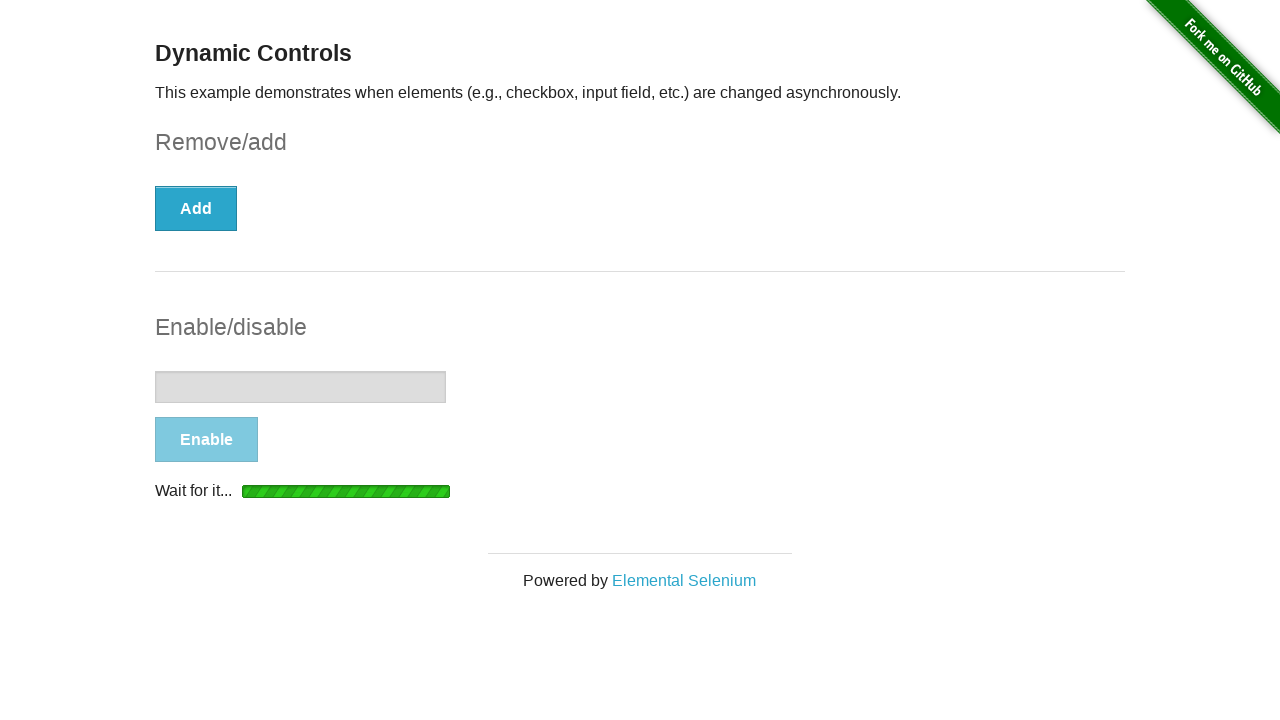

Input field enabled confirmation message appeared
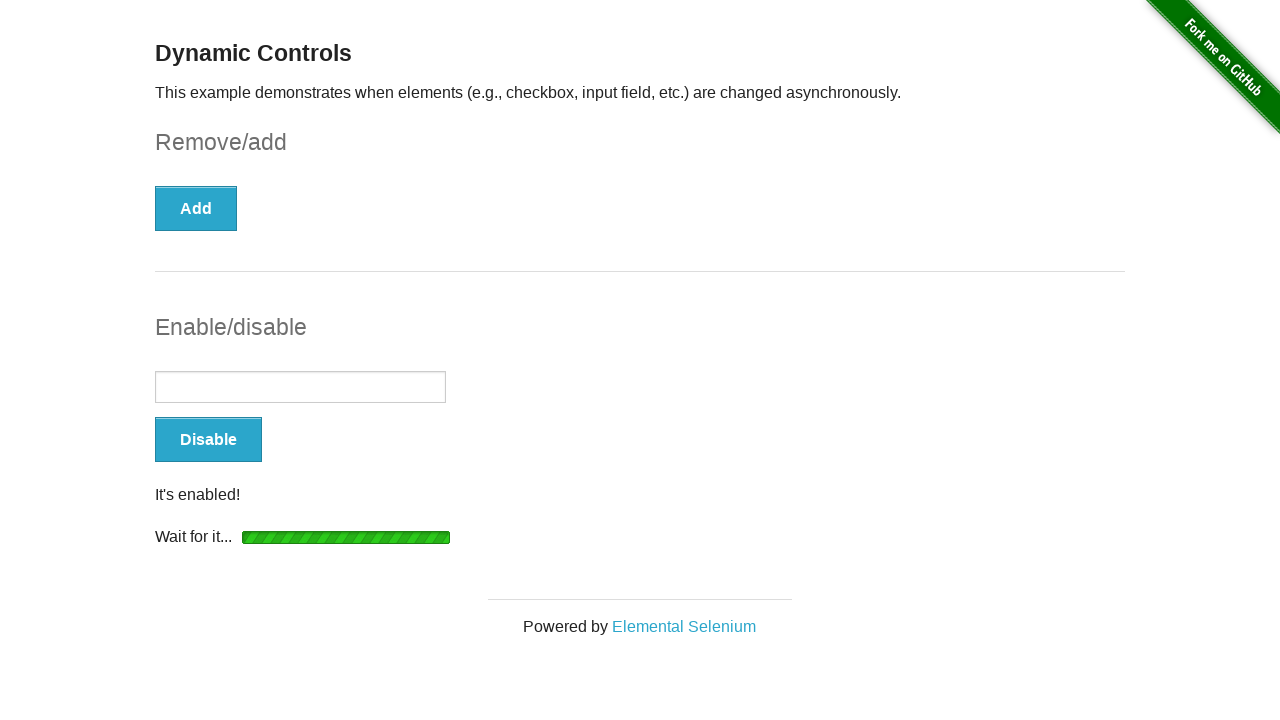

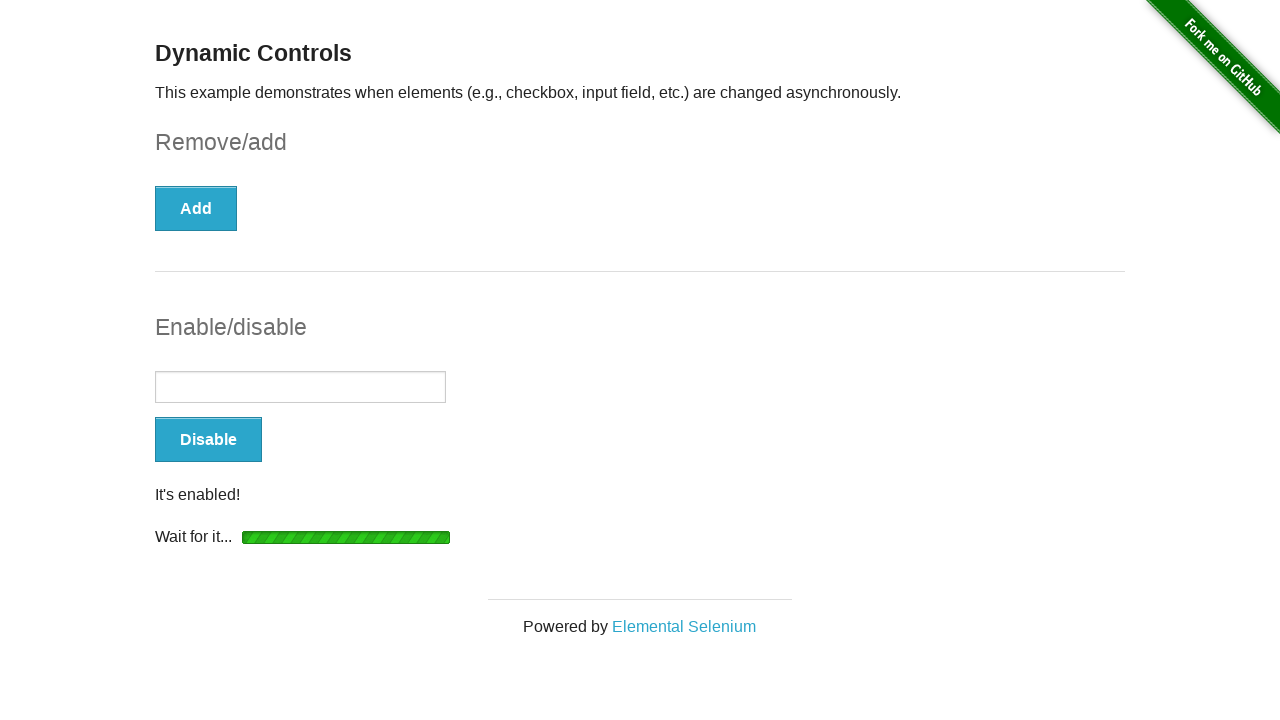